Tests jQuery UI drag and drop functionality by dragging an element from one position and dropping it into a target area

Starting URL: http://jqueryui.com

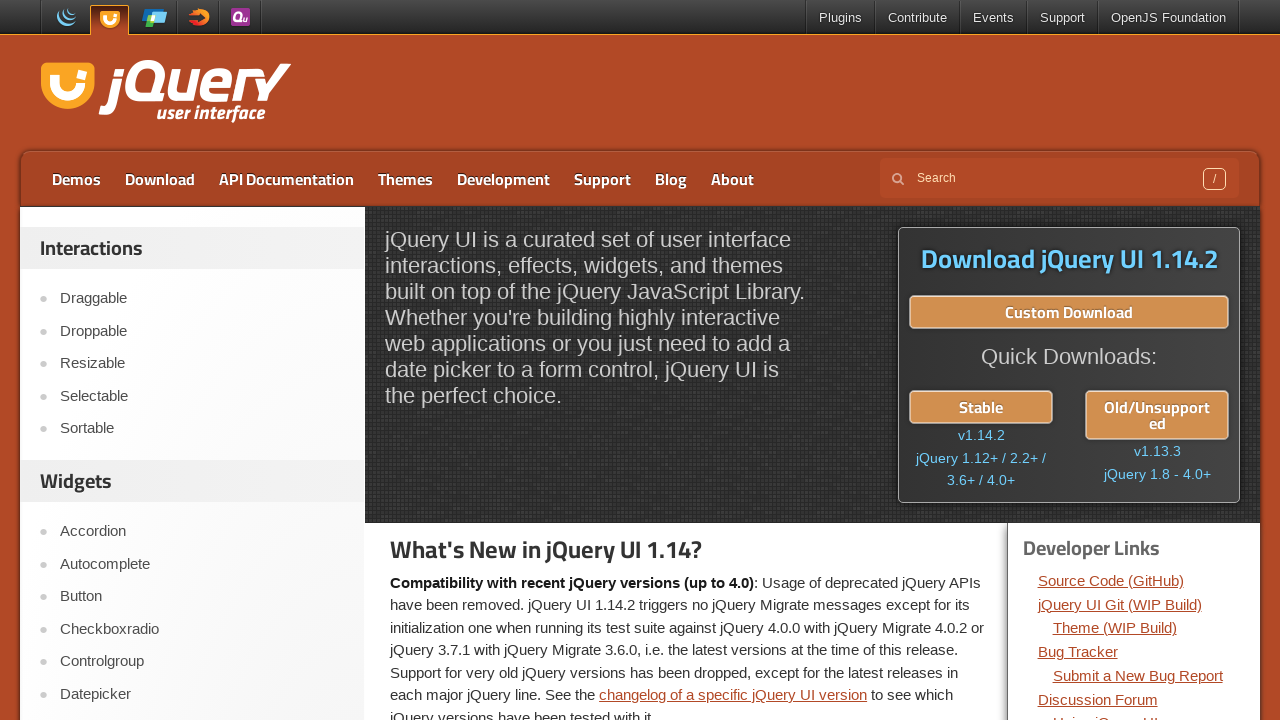

Clicked on the Droppable link to navigate to the demo page at (202, 331) on xpath=//a[text()='Droppable']
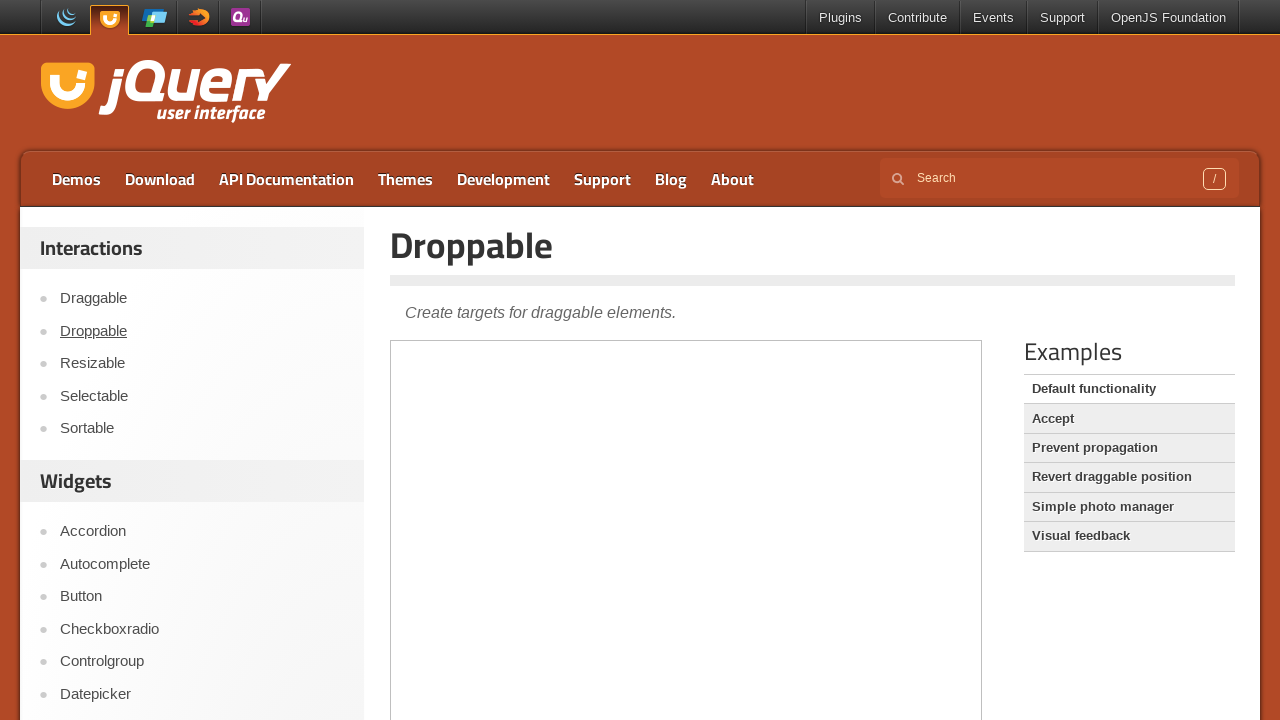

Located the demo frame containing the drag and drop elements
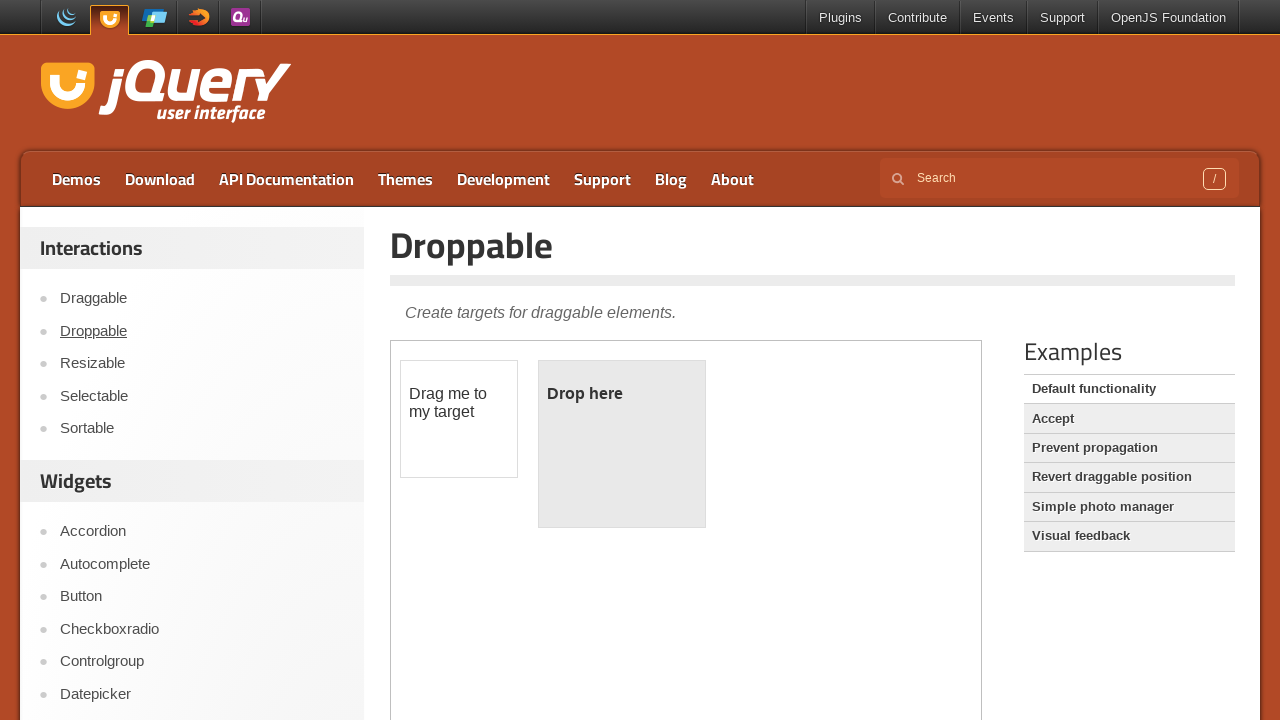

Located the draggable element
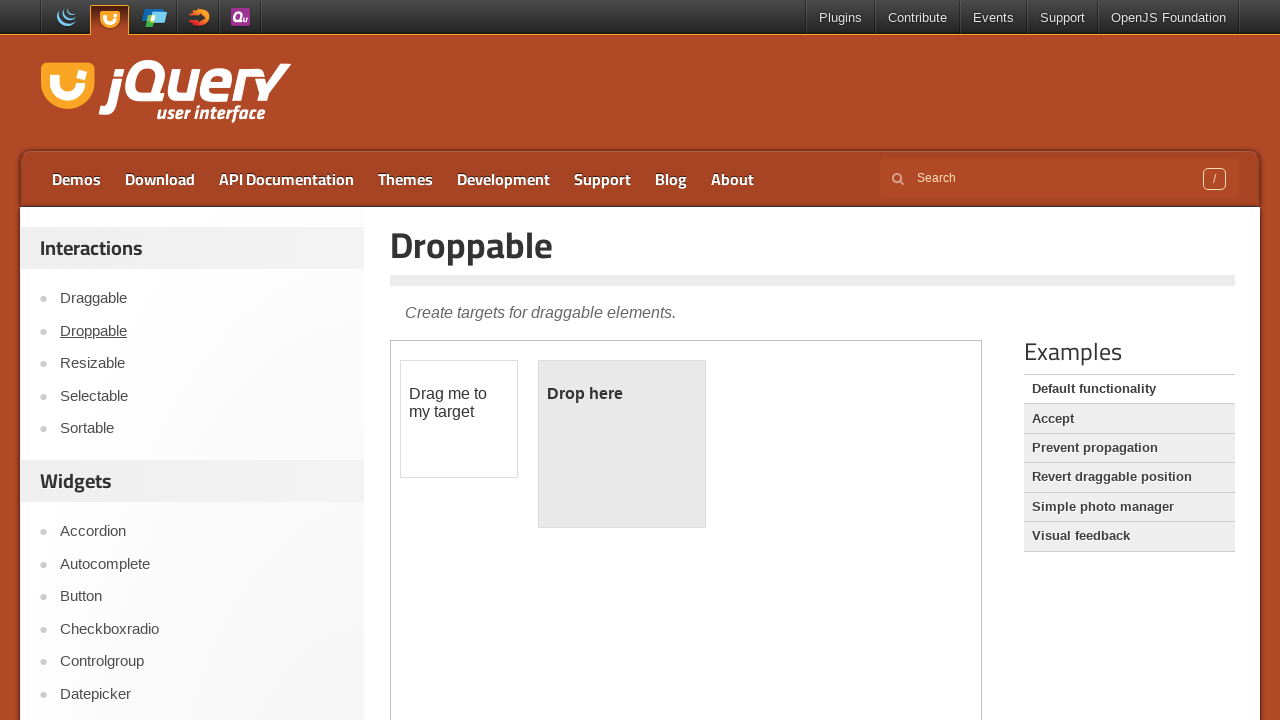

Located the droppable target area
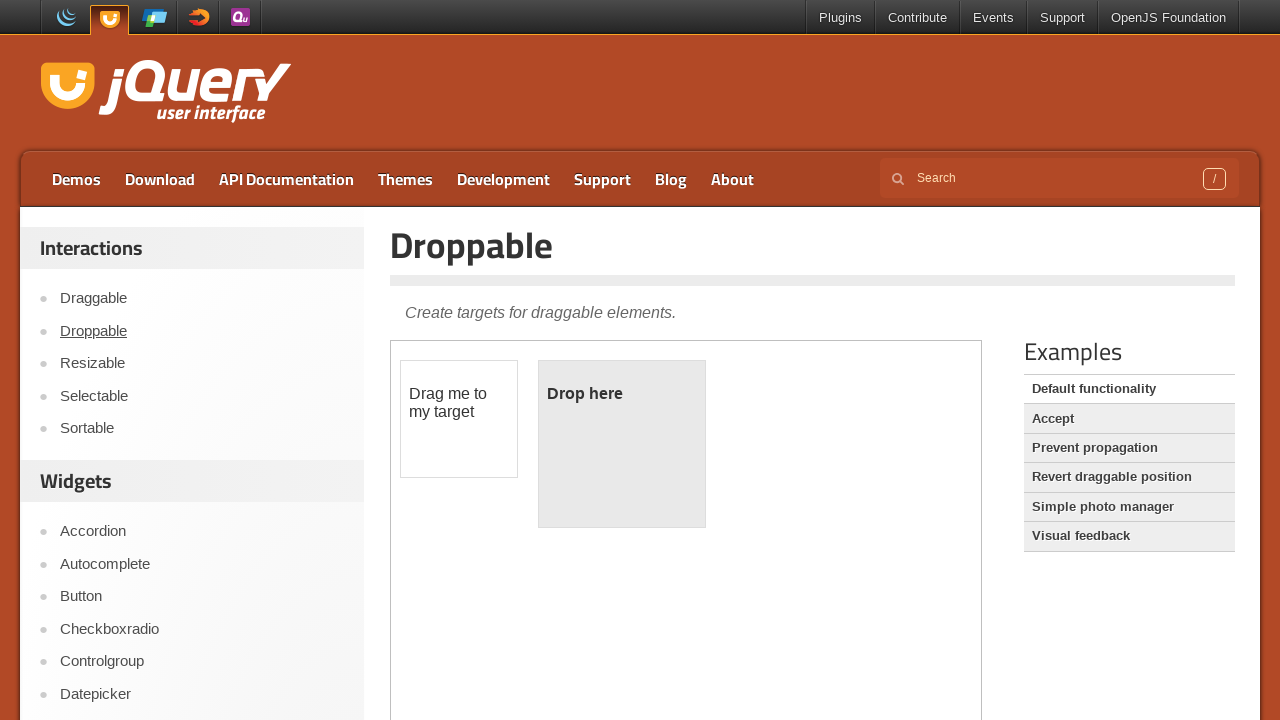

Dragged the element from its starting position and dropped it into the target area at (622, 444)
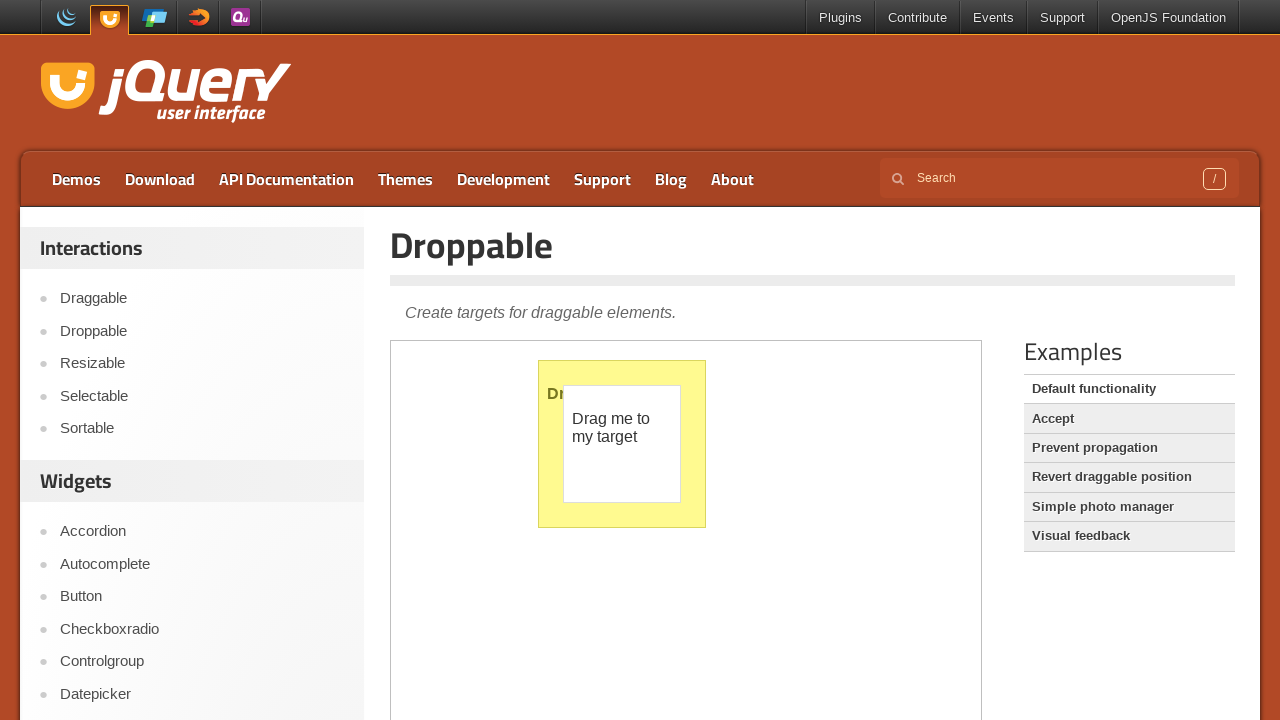

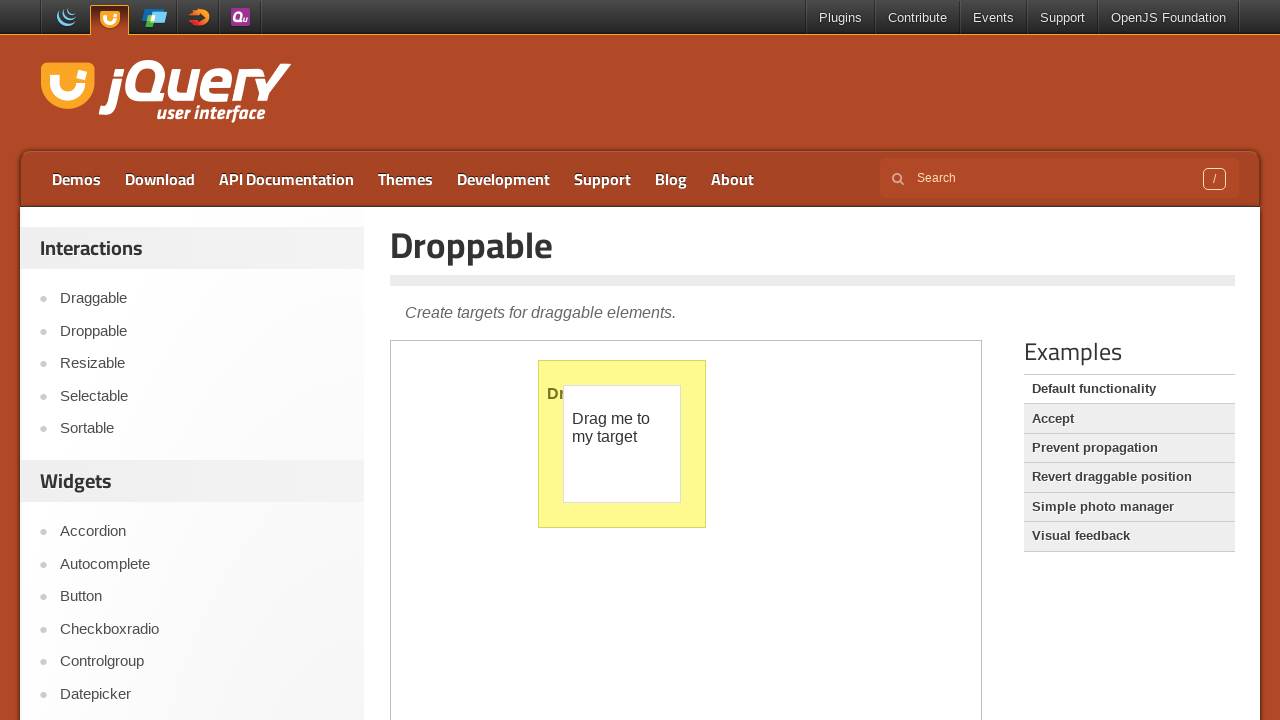